Tests the Add/Remove Elements feature by clicking a link, adding four elements via button clicks, then clicking each added element to remove them

Starting URL: http://the-internet.herokuapp.com/

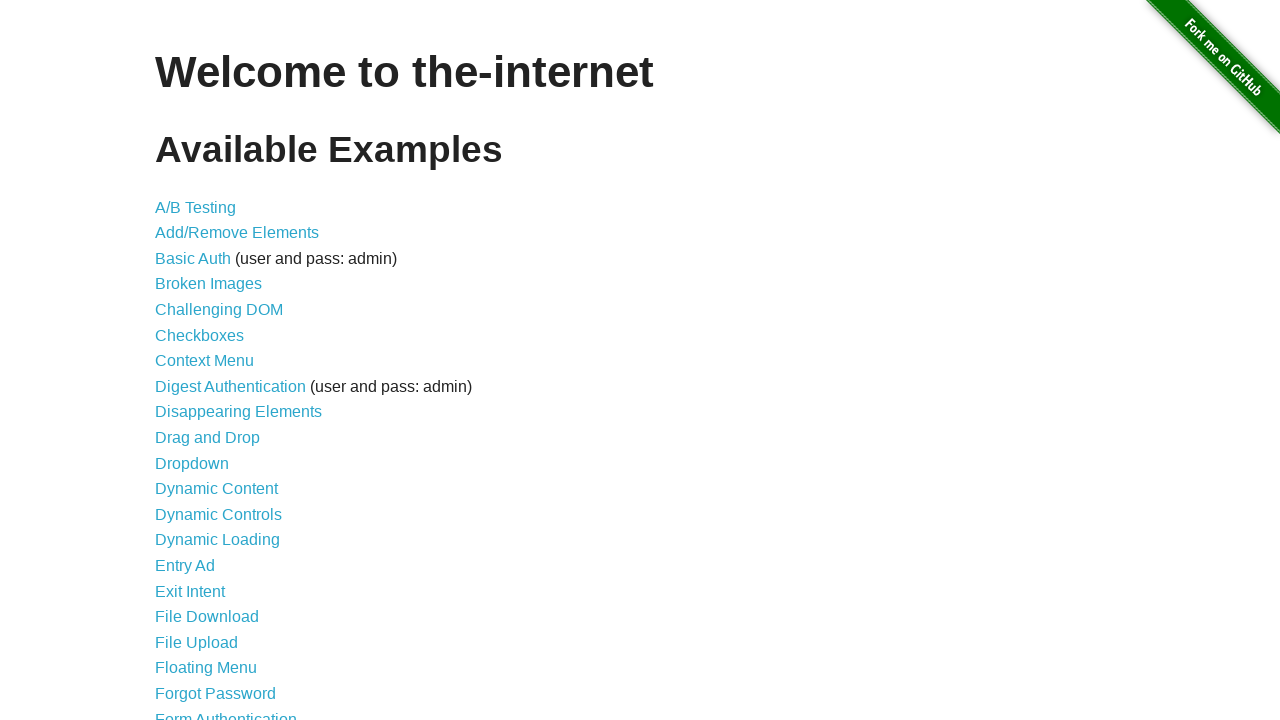

Navigated to the-internet.herokuapp.com homepage
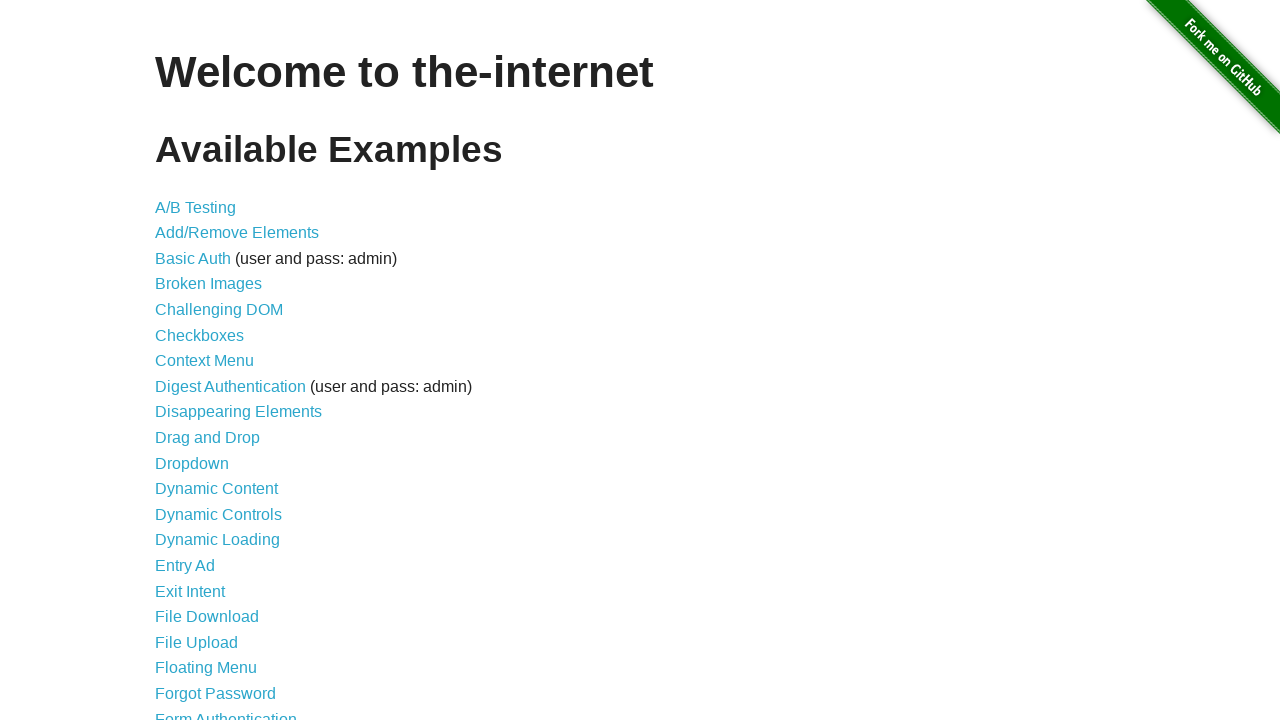

Clicked on Add/Remove Elements link at (237, 233) on text=Add/Remove Elements
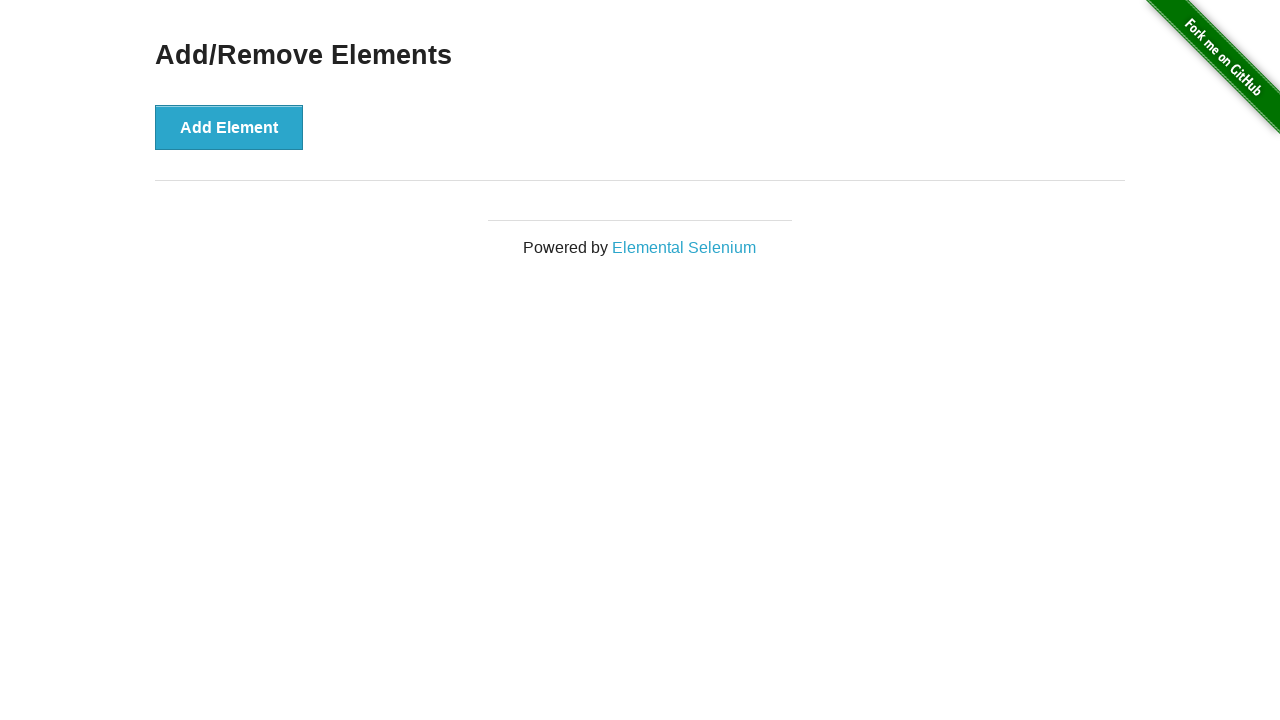

Clicked Add Element button (click 1 of 4) at (229, 127) on .example button[onclick='addElement()']
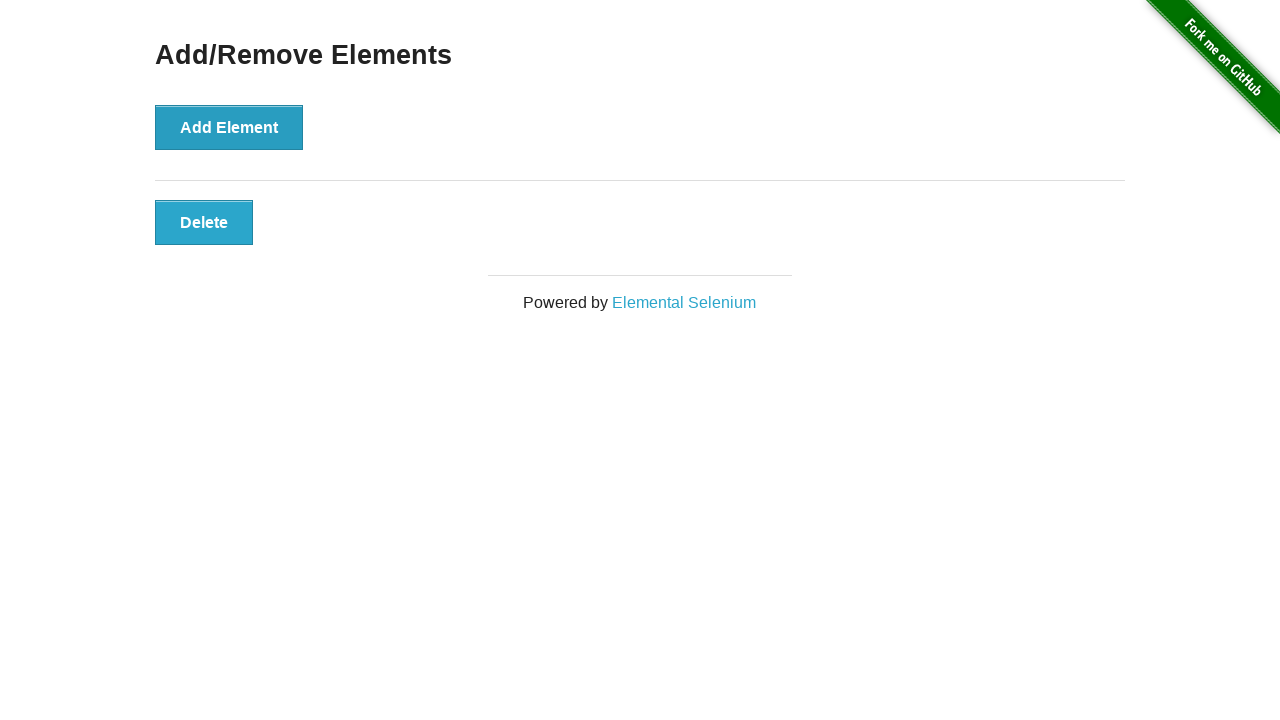

Clicked Add Element button (click 2 of 4) at (229, 127) on .example button[onclick='addElement()']
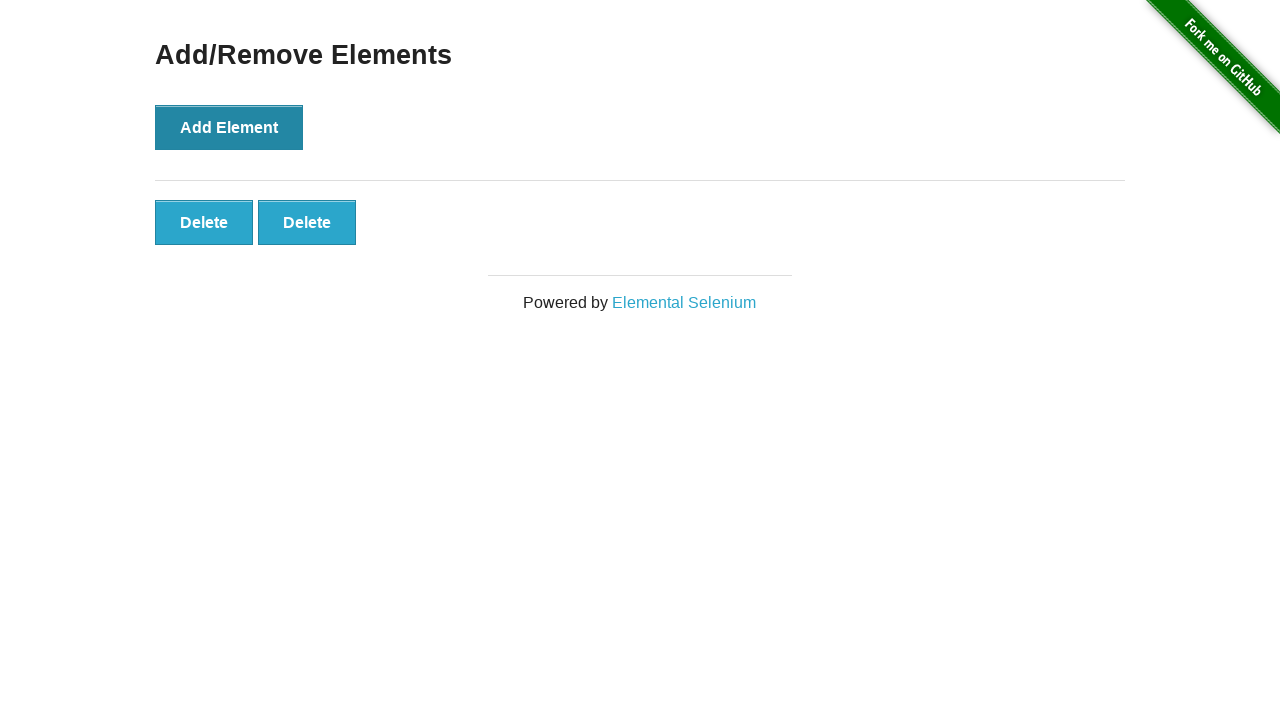

Clicked Add Element button (click 3 of 4) at (229, 127) on .example button[onclick='addElement()']
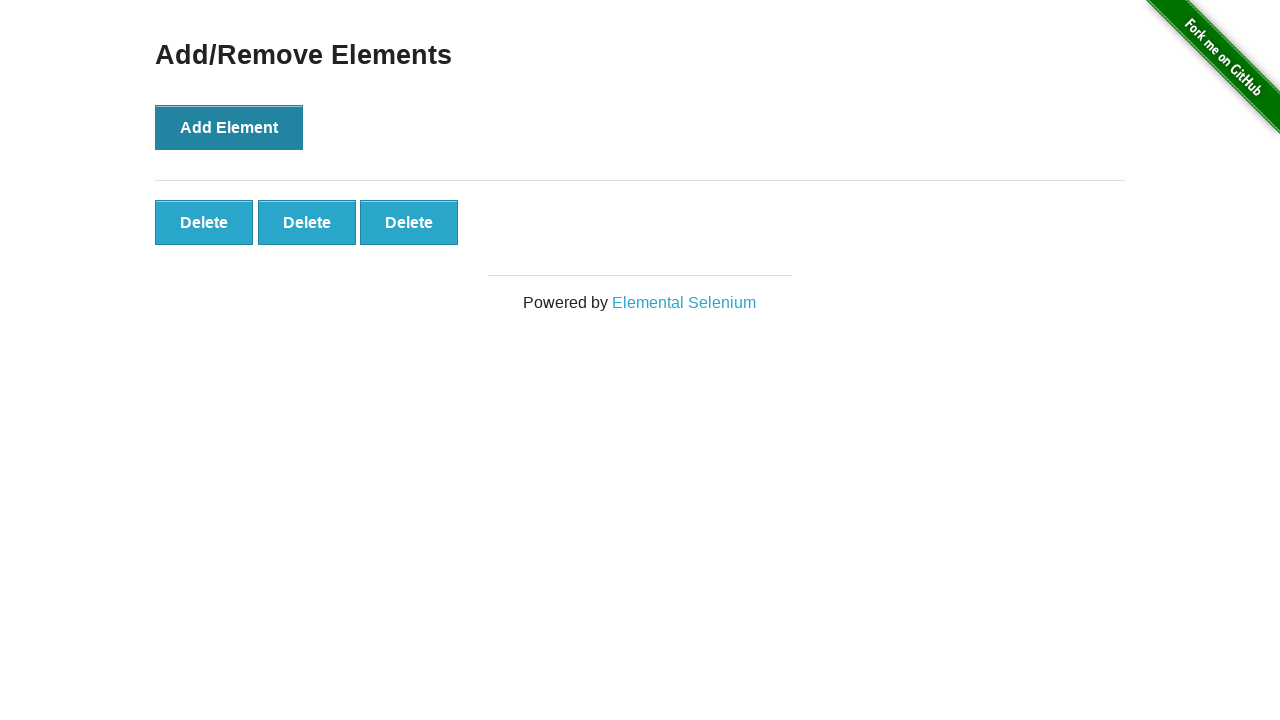

Clicked Add Element button (click 4 of 4) at (229, 127) on .example button[onclick='addElement()']
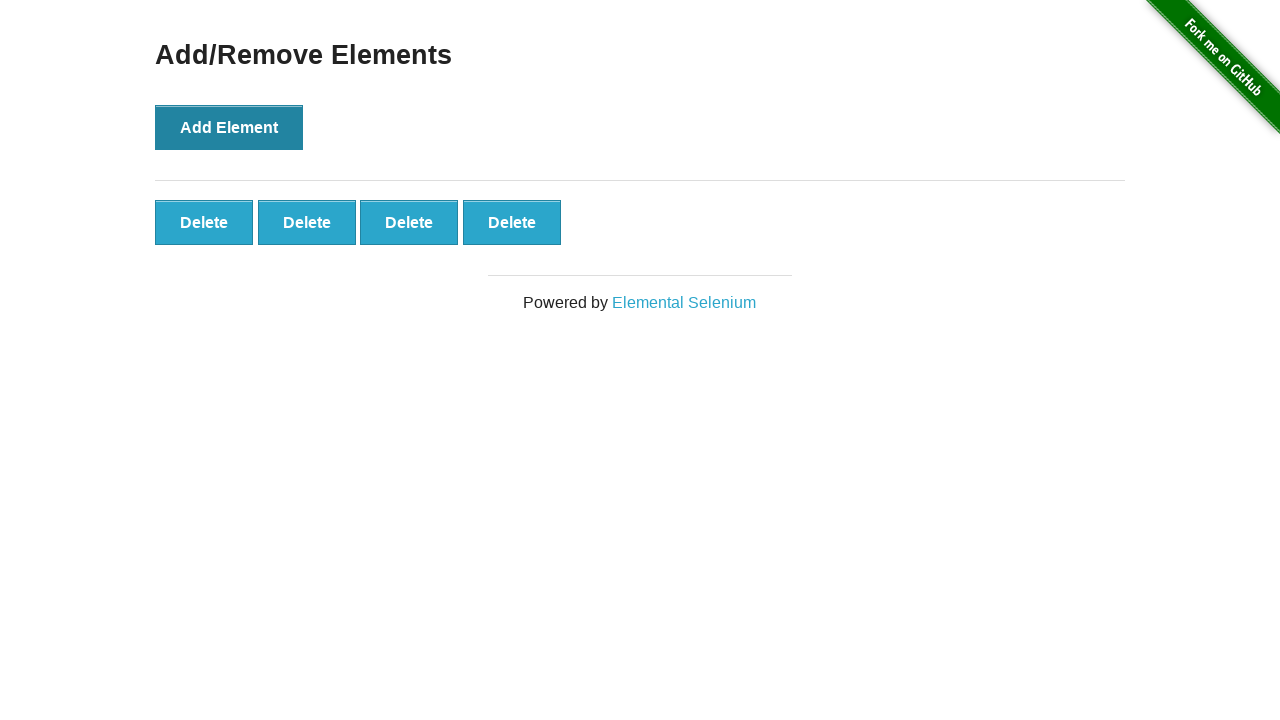

All four elements added and visible
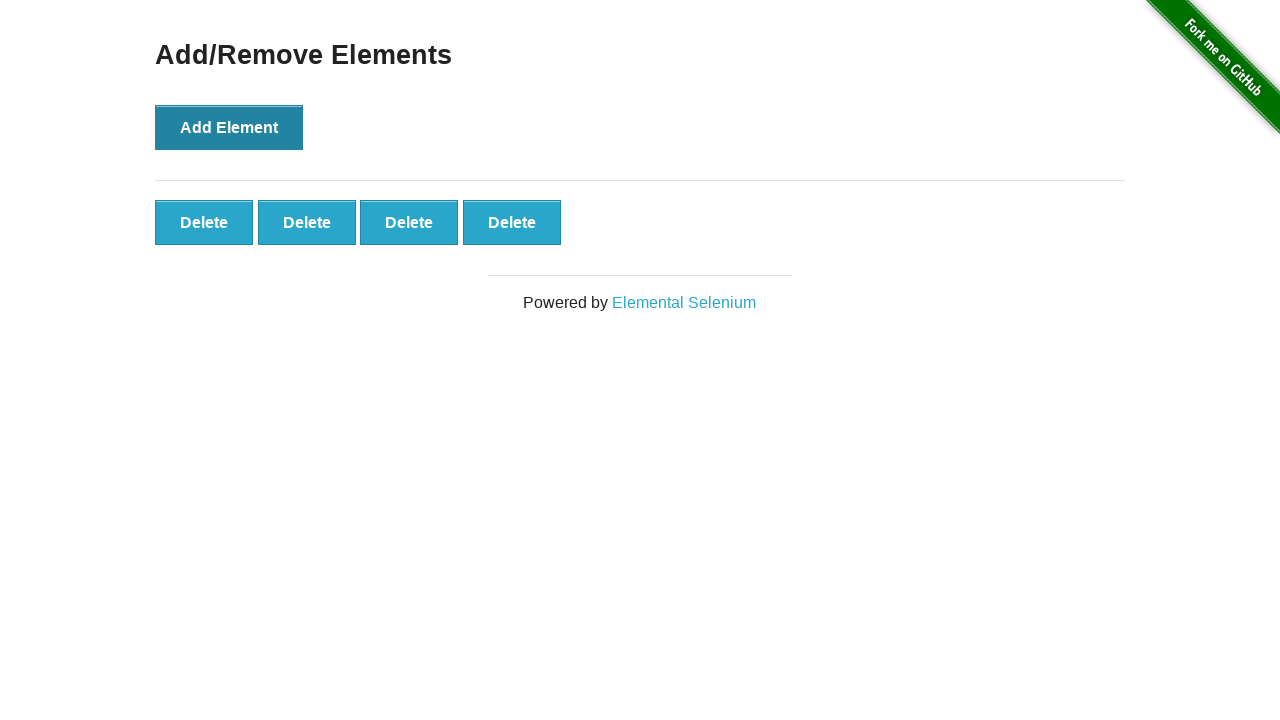

Clicked on added element to remove it (removal 1 of 4) at (204, 222) on #elements .added-manually >> nth=0
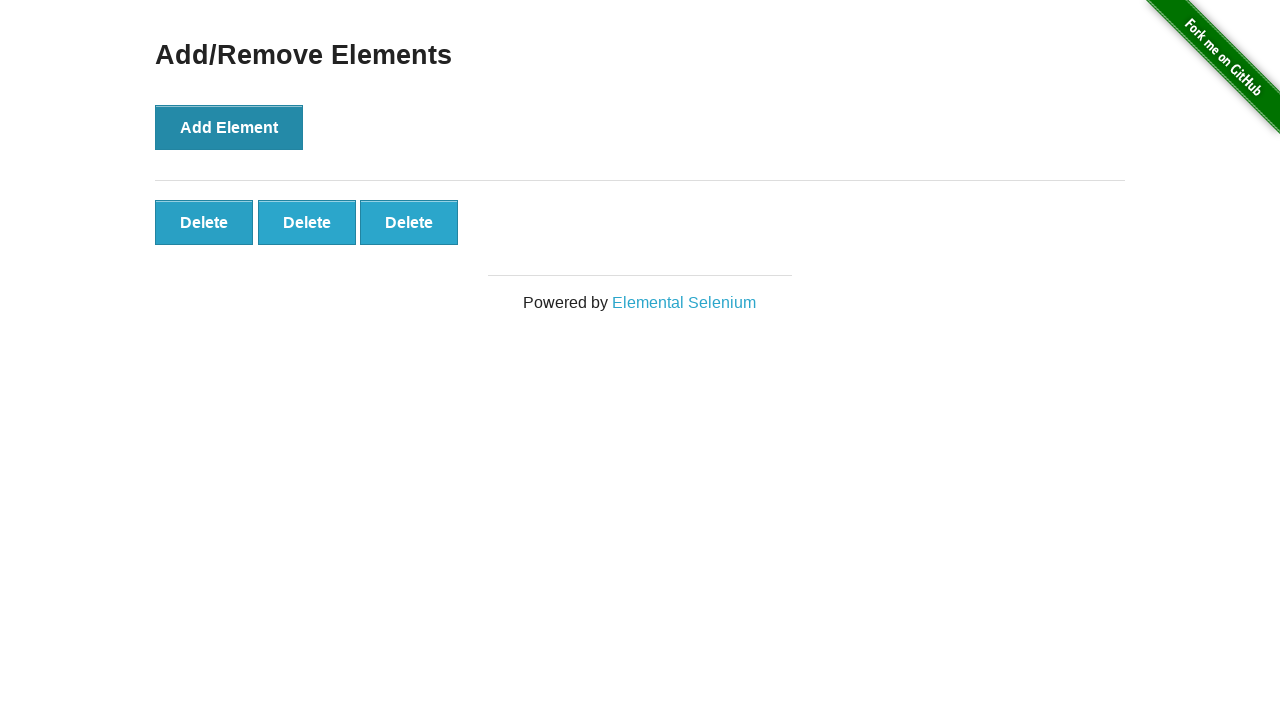

Clicked on added element to remove it (removal 2 of 4) at (204, 222) on #elements .added-manually >> nth=0
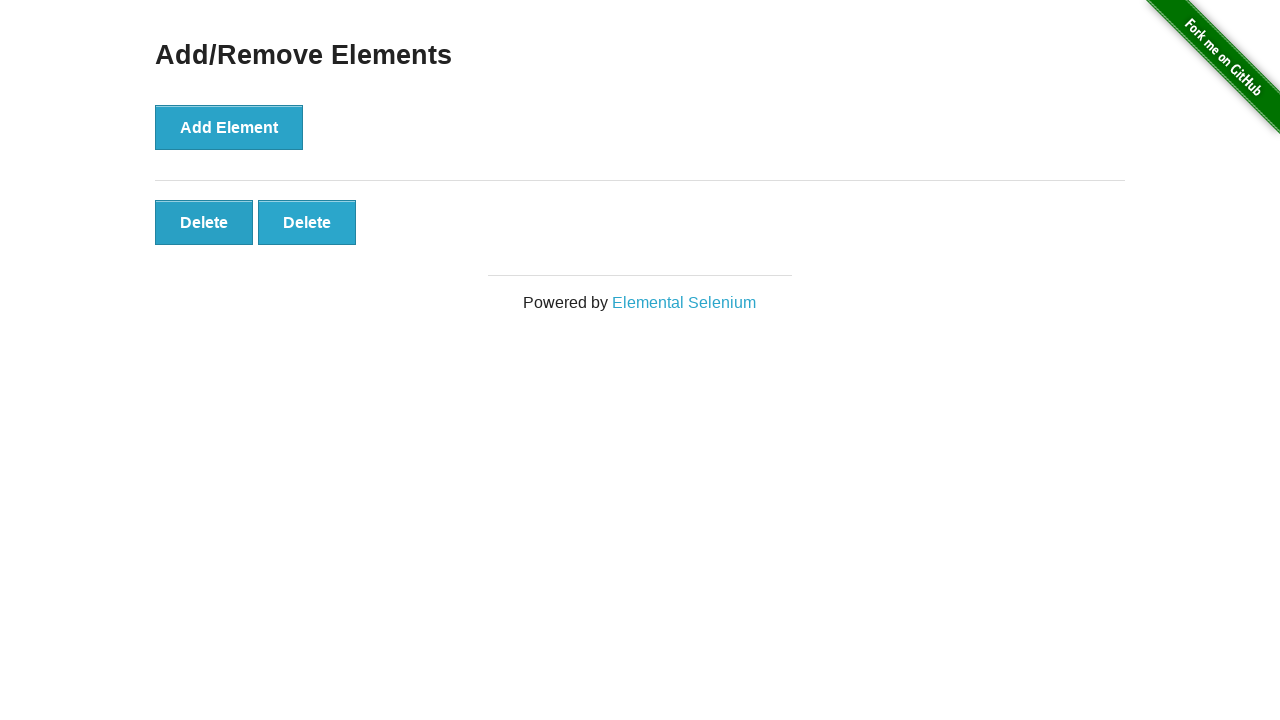

Clicked on added element to remove it (removal 3 of 4) at (204, 222) on #elements .added-manually >> nth=0
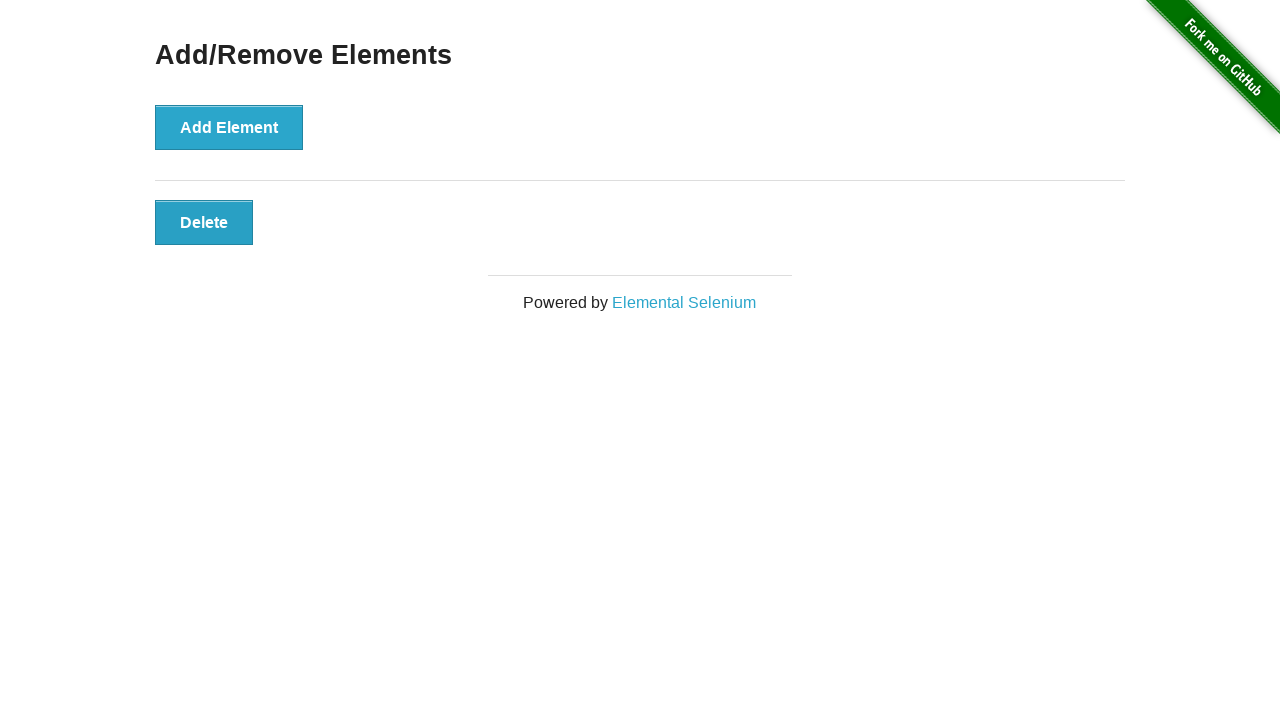

Clicked on added element to remove it (removal 4 of 4) at (204, 222) on #elements .added-manually >> nth=0
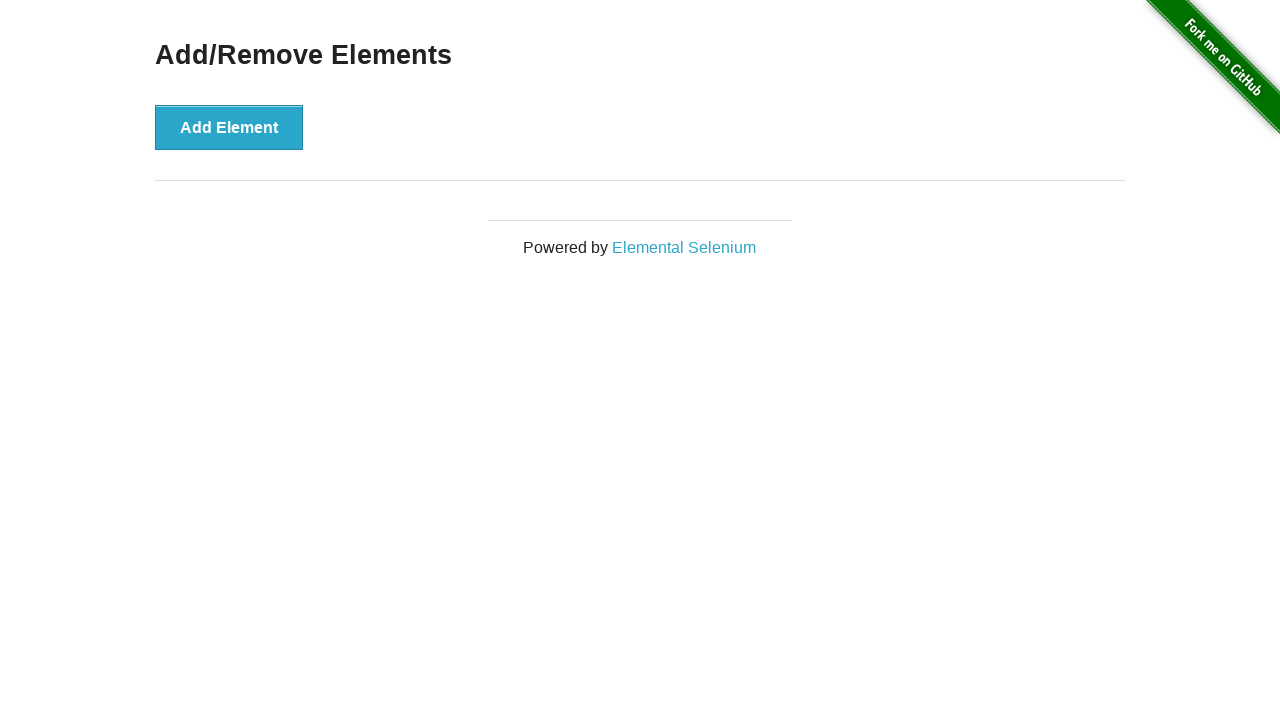

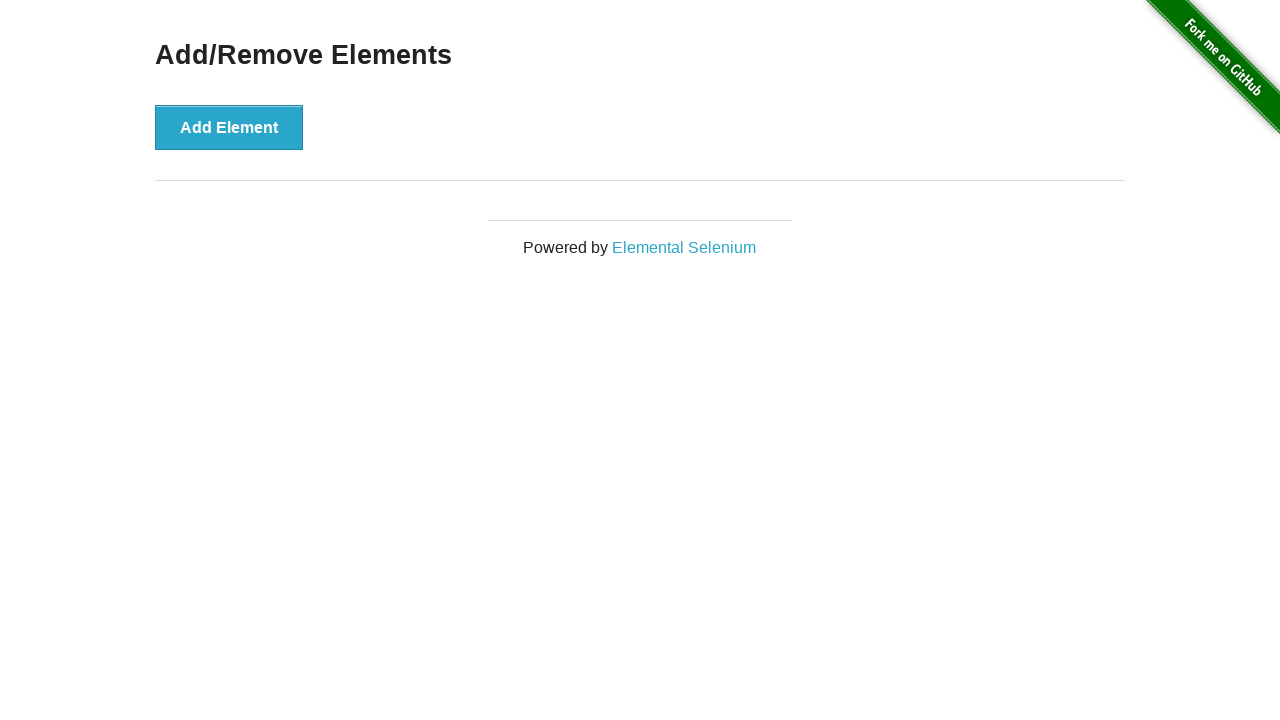